Tests adding iPhone 6 32gb to shopping cart, accepting the alert, and verifying the product appears in cart

Starting URL: https://www.demoblaze.com/

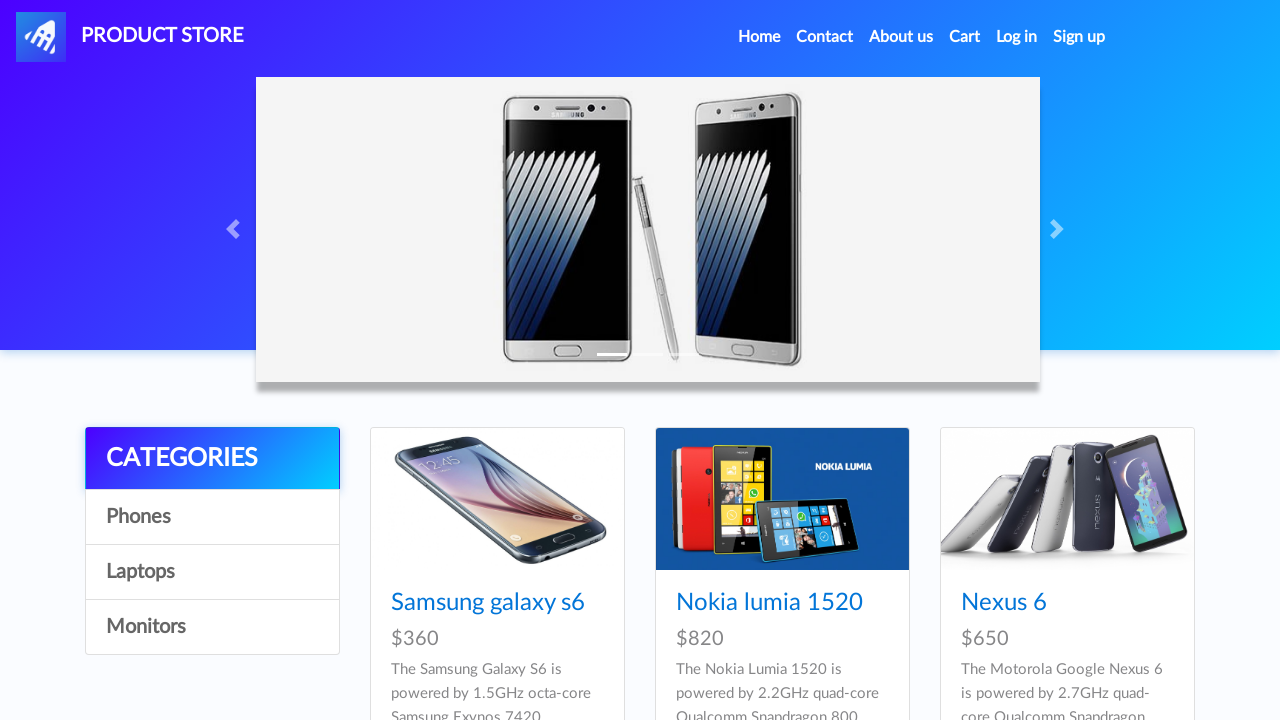

Waited for products to load
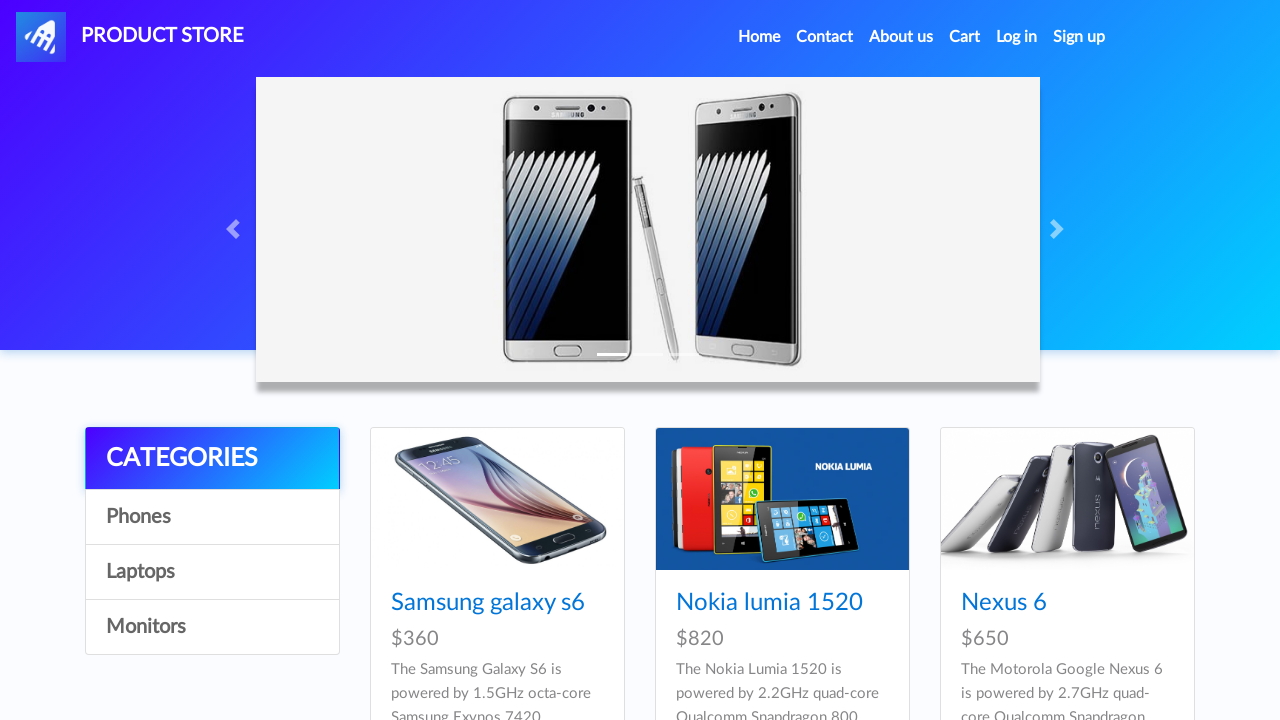

Clicked on iPhone 6 32gb product at (752, 361) on text=Iphone 6 32gb
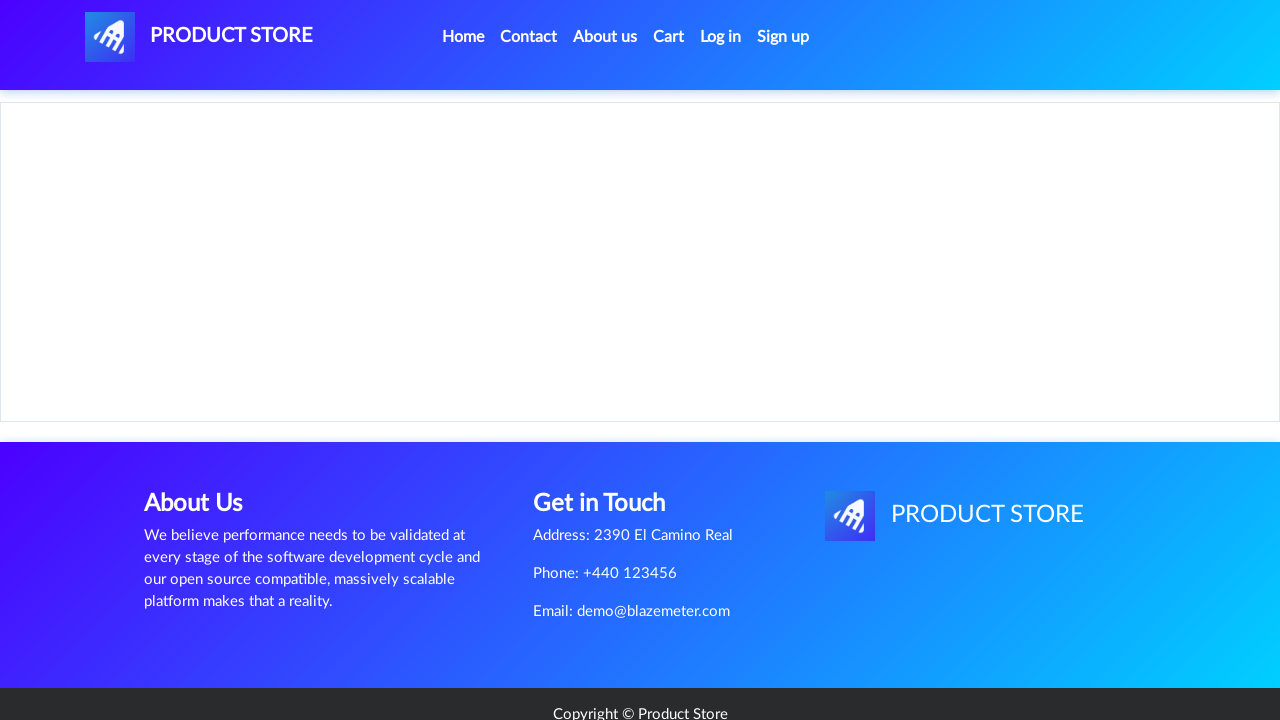

Clicked Add to Cart button at (610, 440) on .btn-success
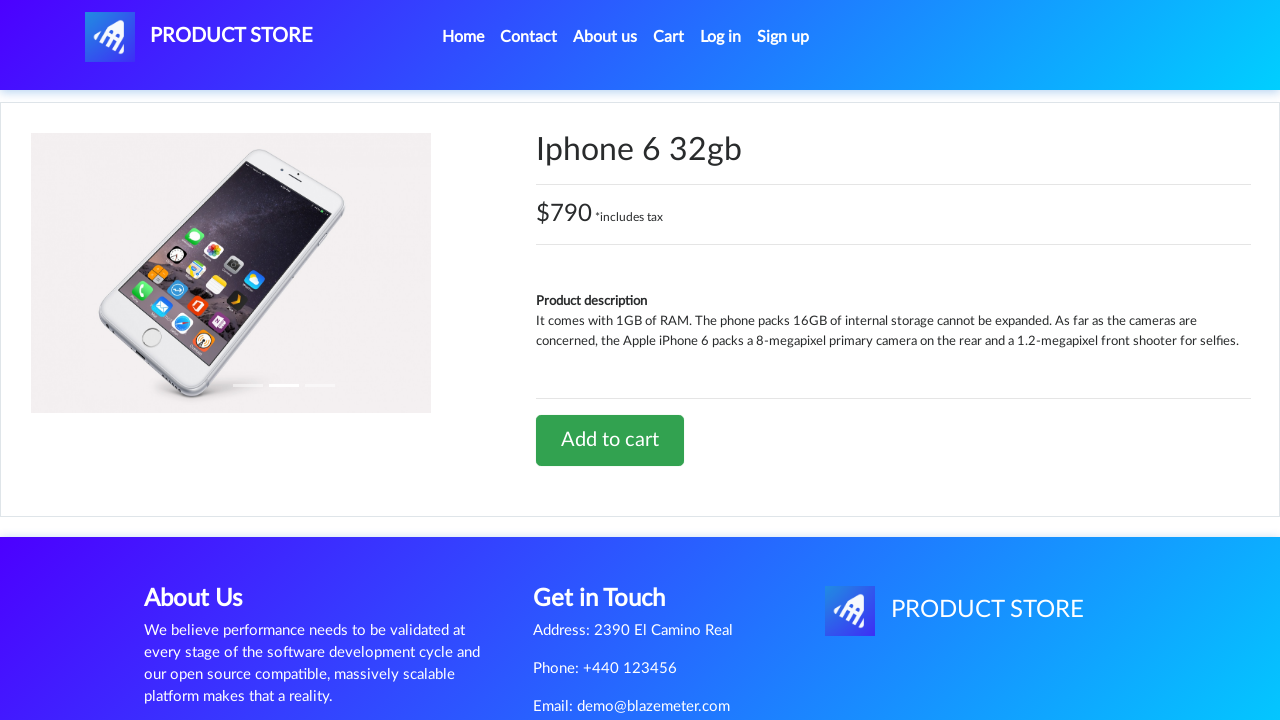

Alert dialog accepted
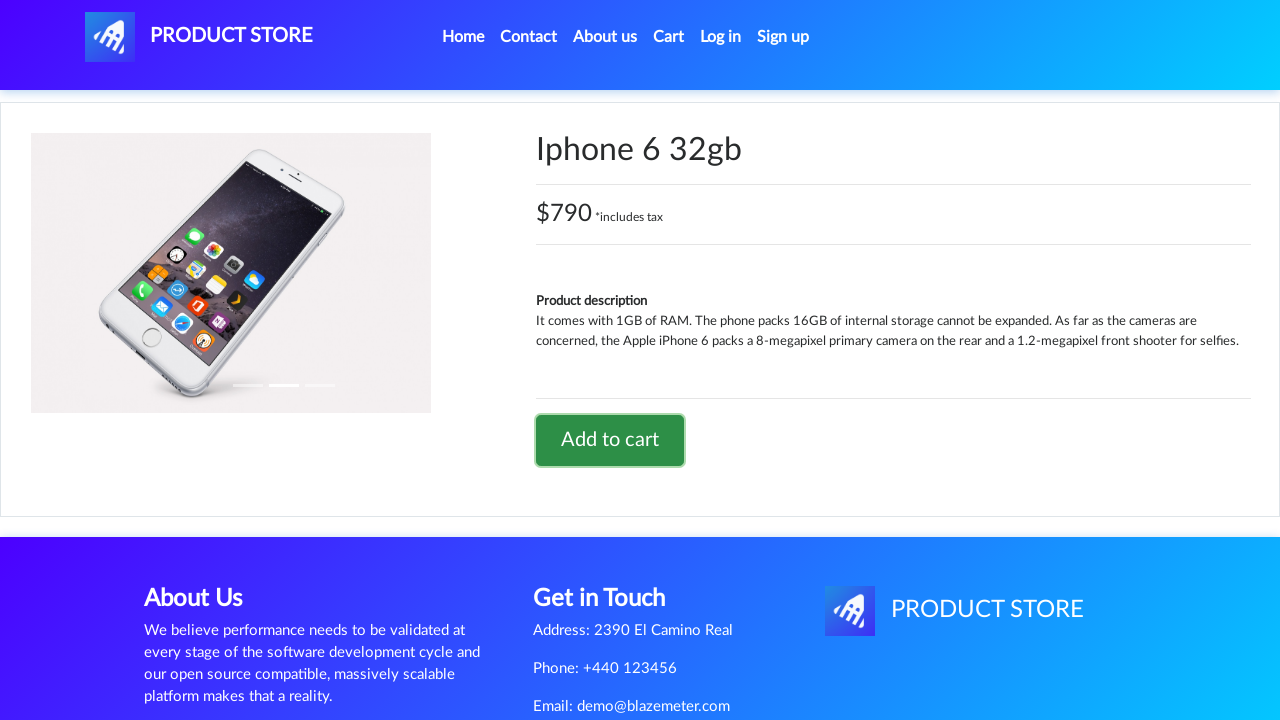

Waited 1000ms for alert to fully process
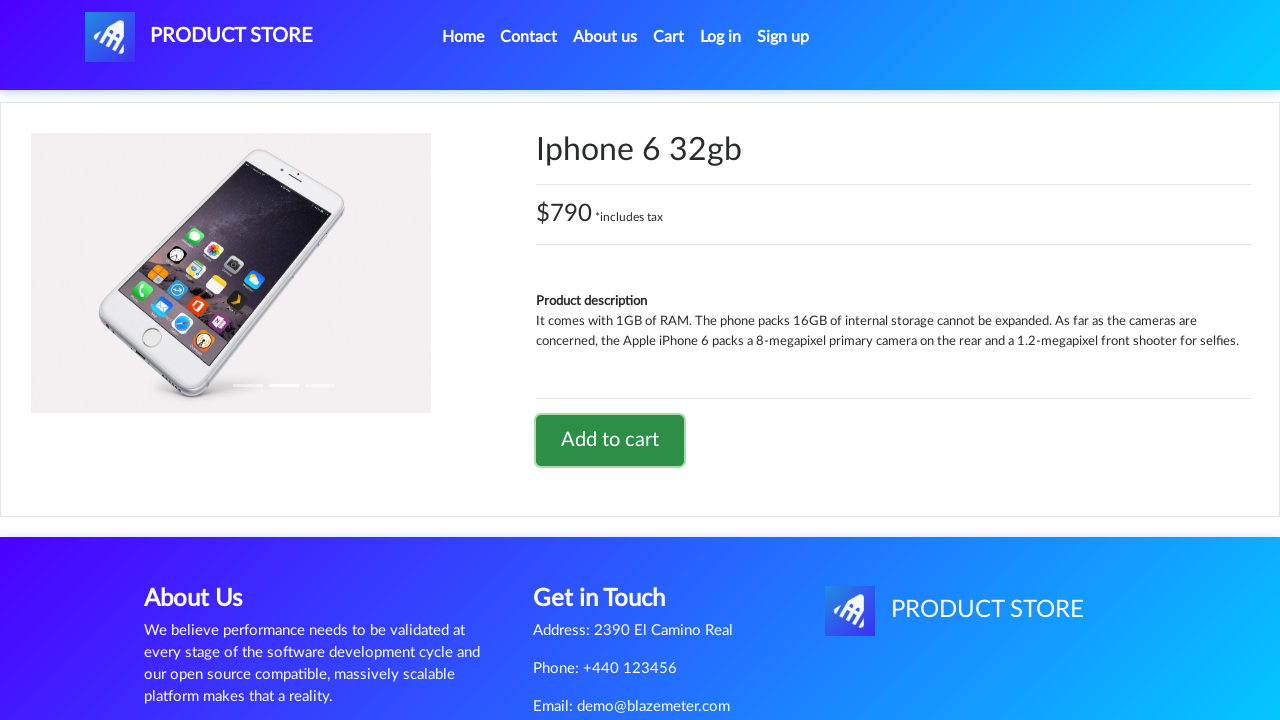

Clicked on Cart link at (669, 37) on #cartur
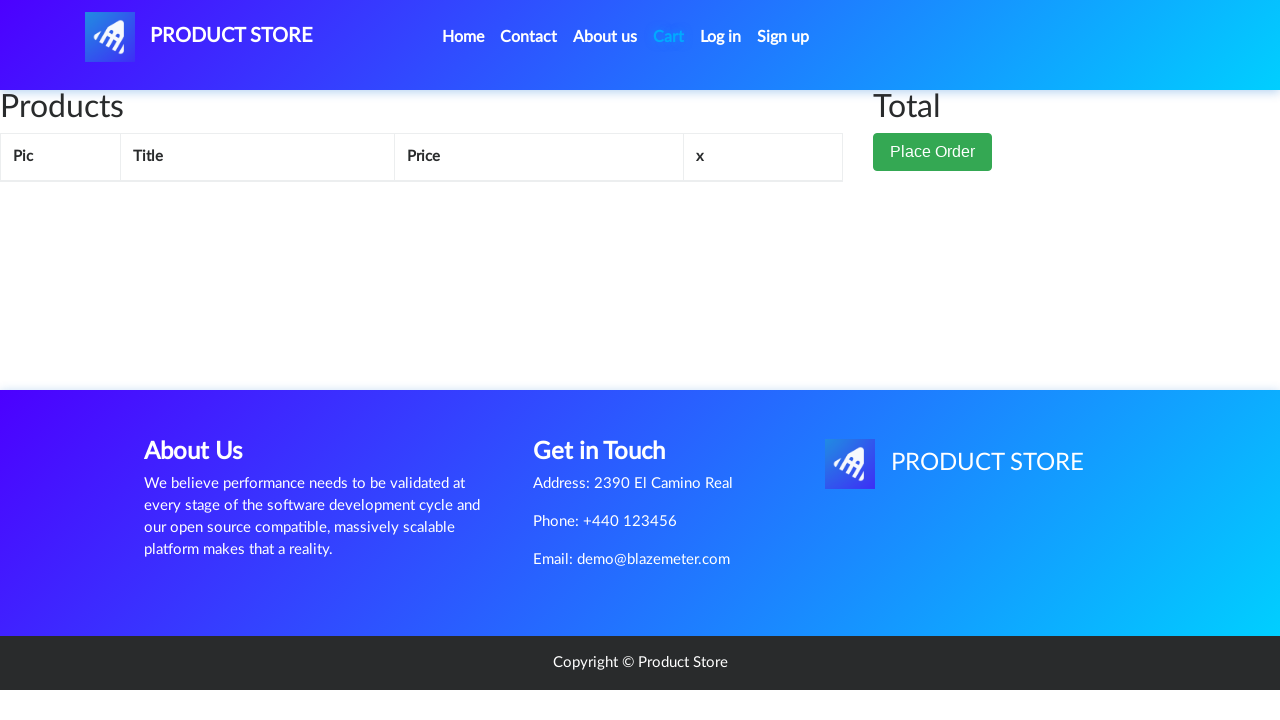

Cart loaded and iPhone 6 32gb verified in cart
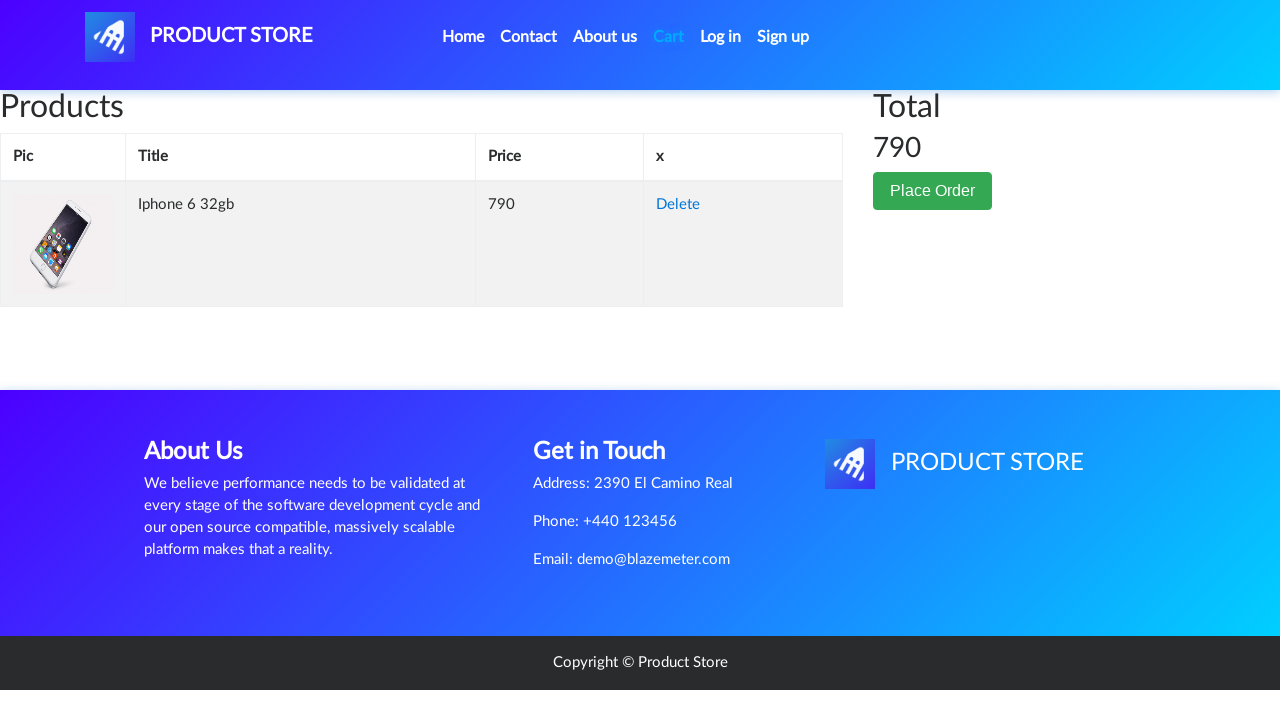

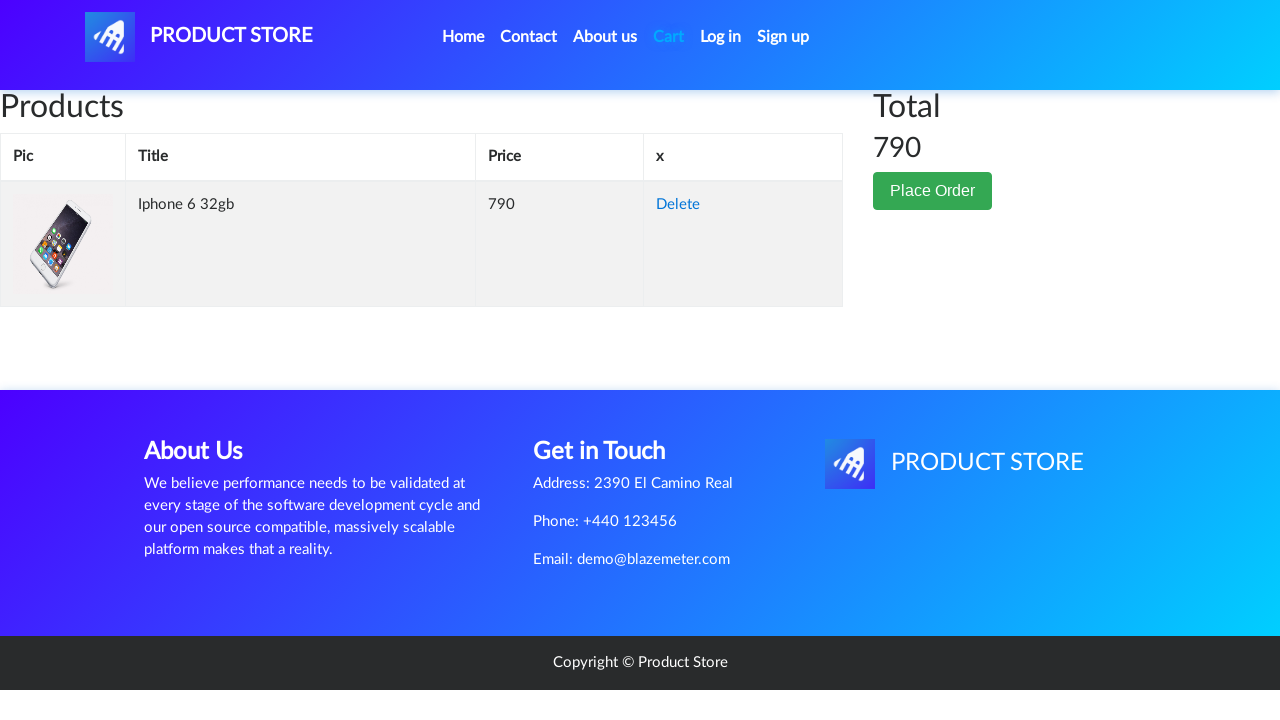